Tests navigation to Browse Languages section and verifies the text displayed for languages starting with letter J

Starting URL: http://www.99-bottles-of-beer.net/

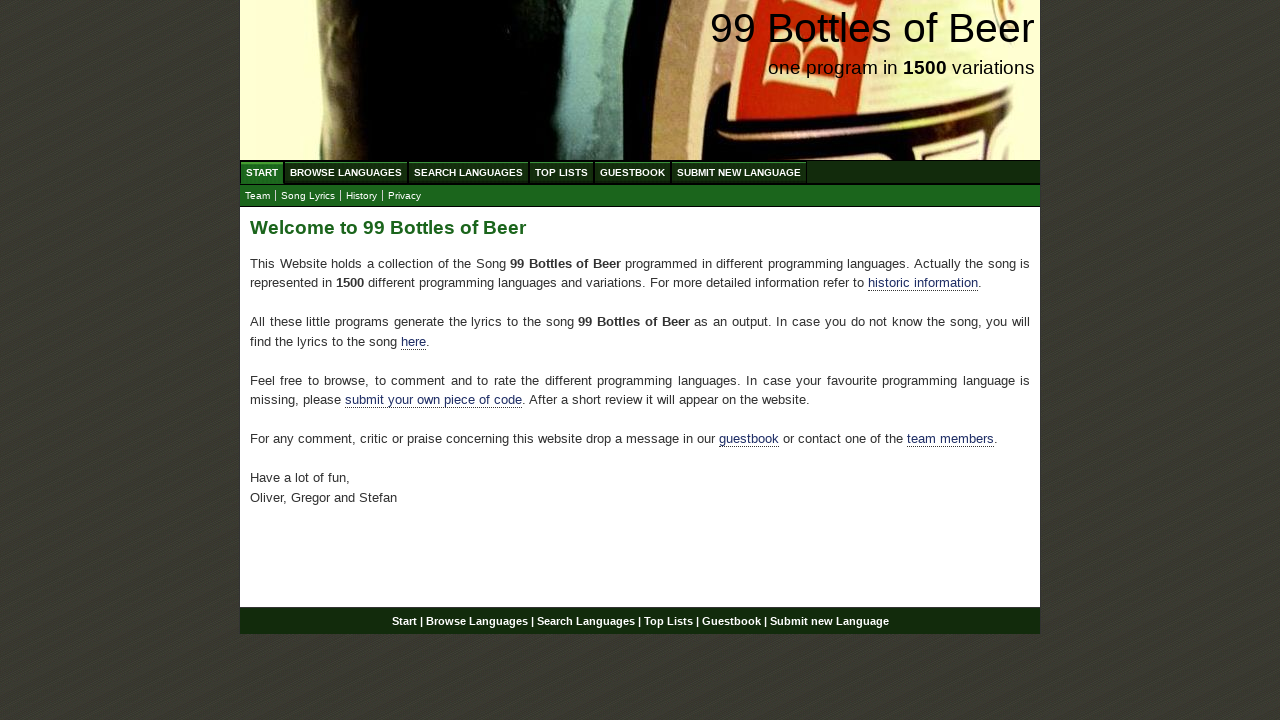

Clicked on Browse Languages menu item at (346, 172) on xpath=//ul[@id='menu']/li/a[@href='/abc.html']
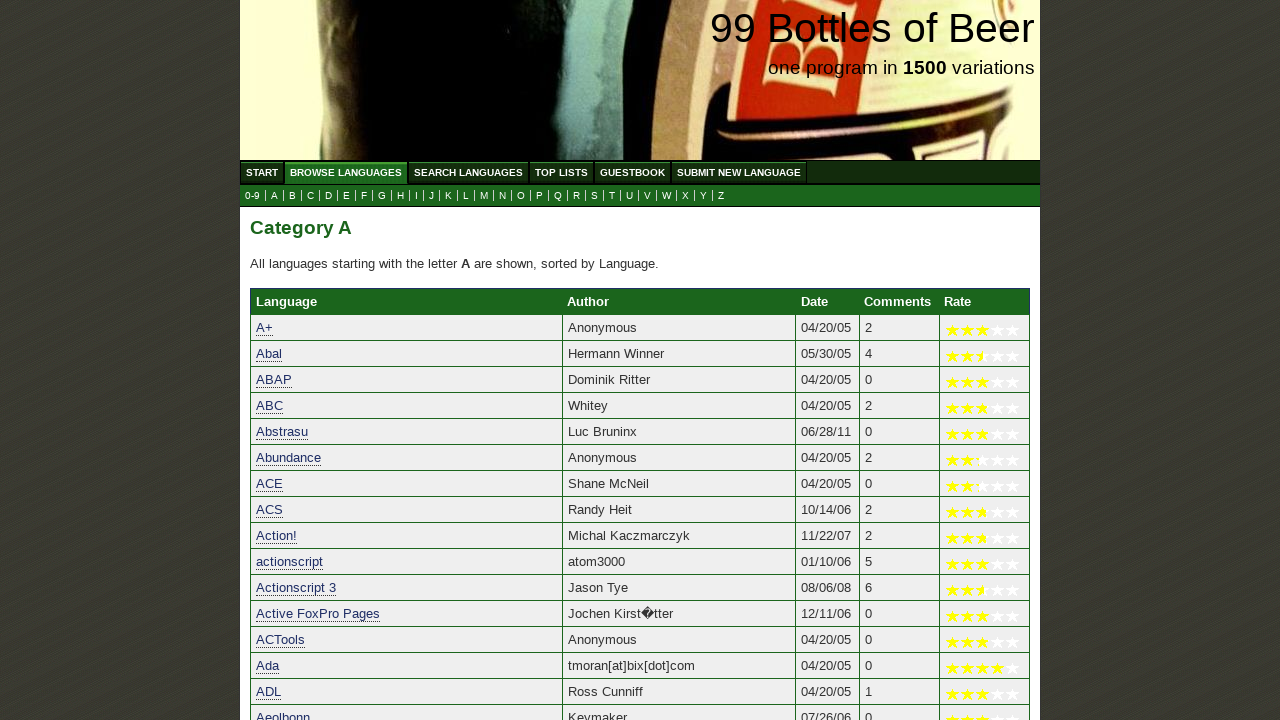

Clicked on J submenu to view languages starting with J at (432, 196) on xpath=//ul[@id='submenu']/li/a[@href='j.html']
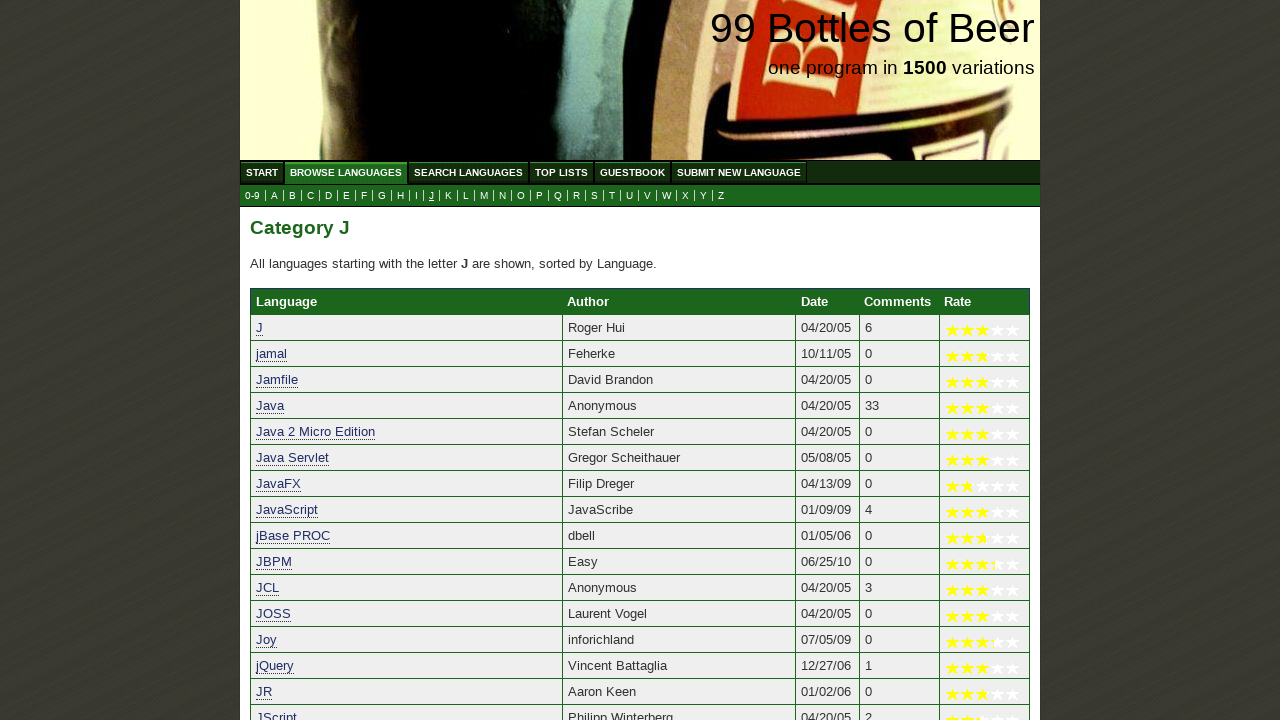

Verified that languages text content for letter J loaded successfully
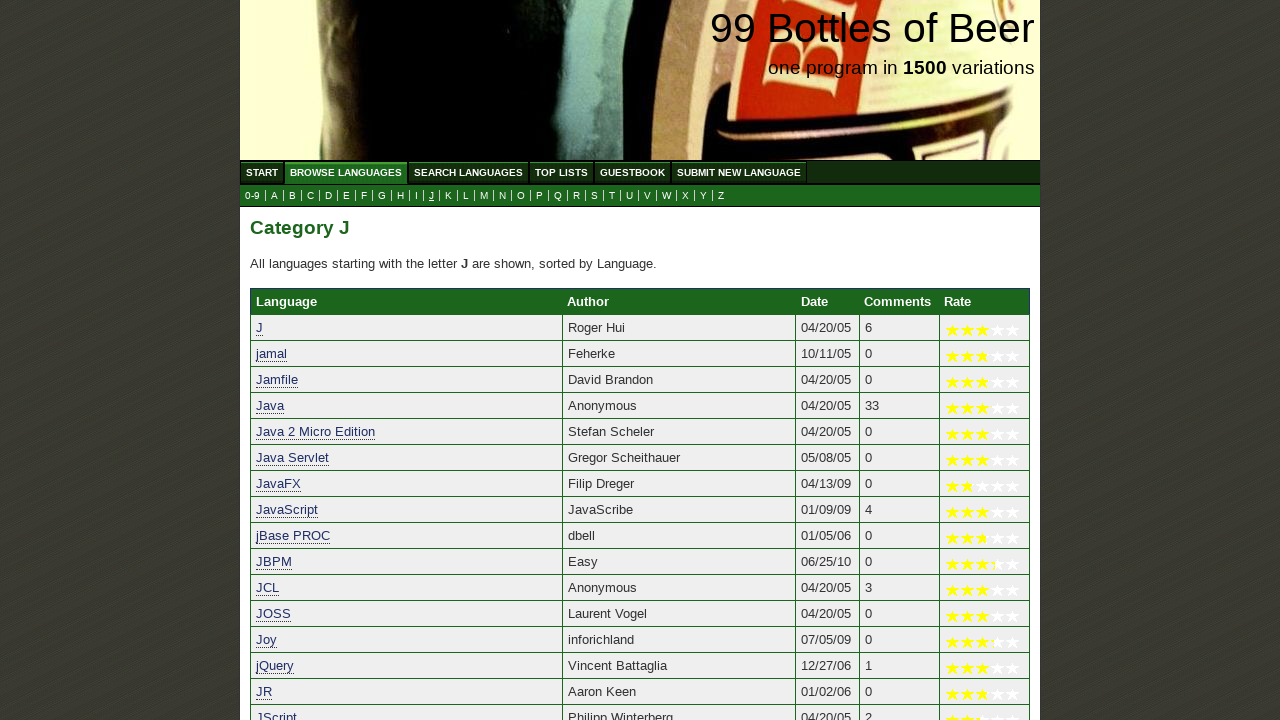

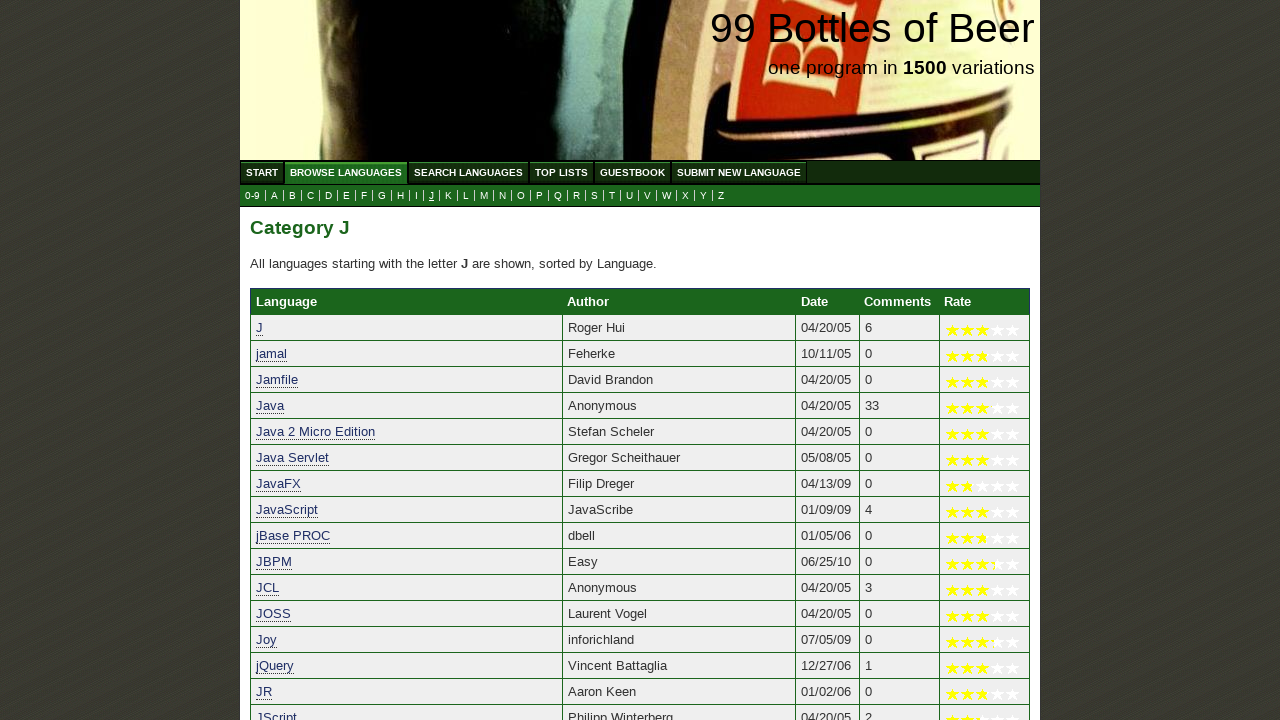